Navigates to the Educative.io homepage and locates all link elements on the page

Starting URL: https://www.educative.io/

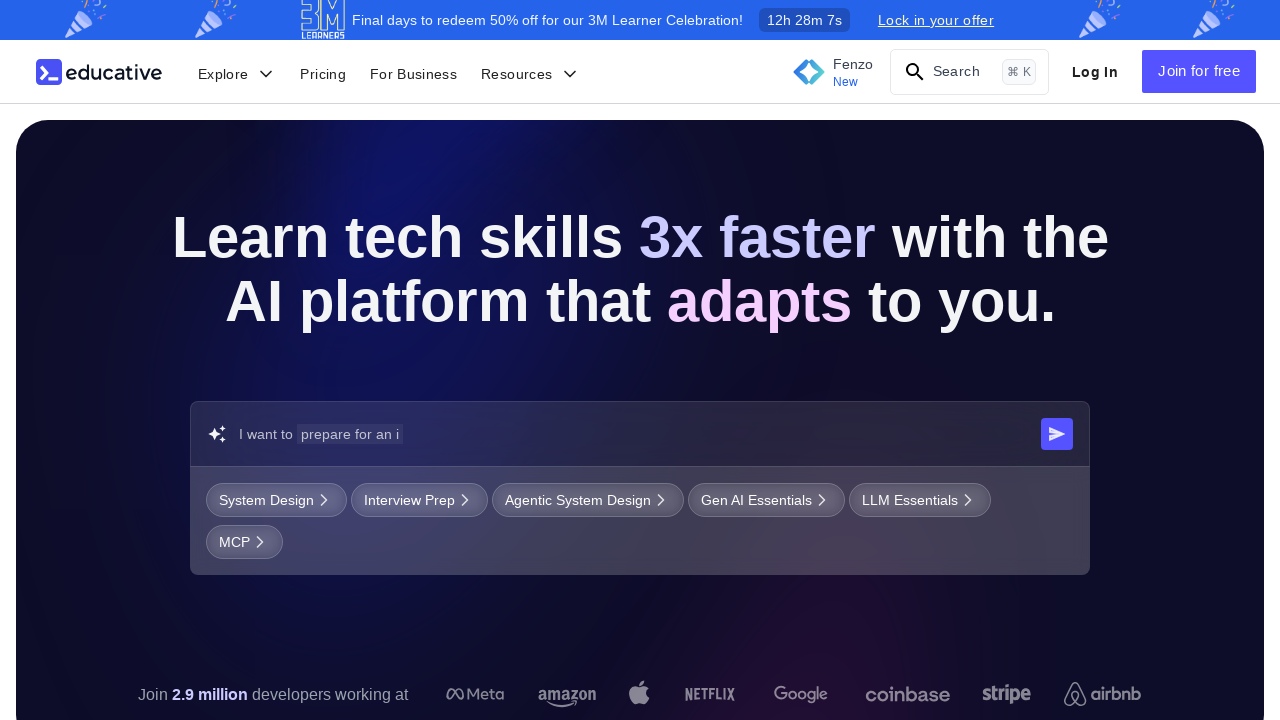

Navigated to Educative.io homepage
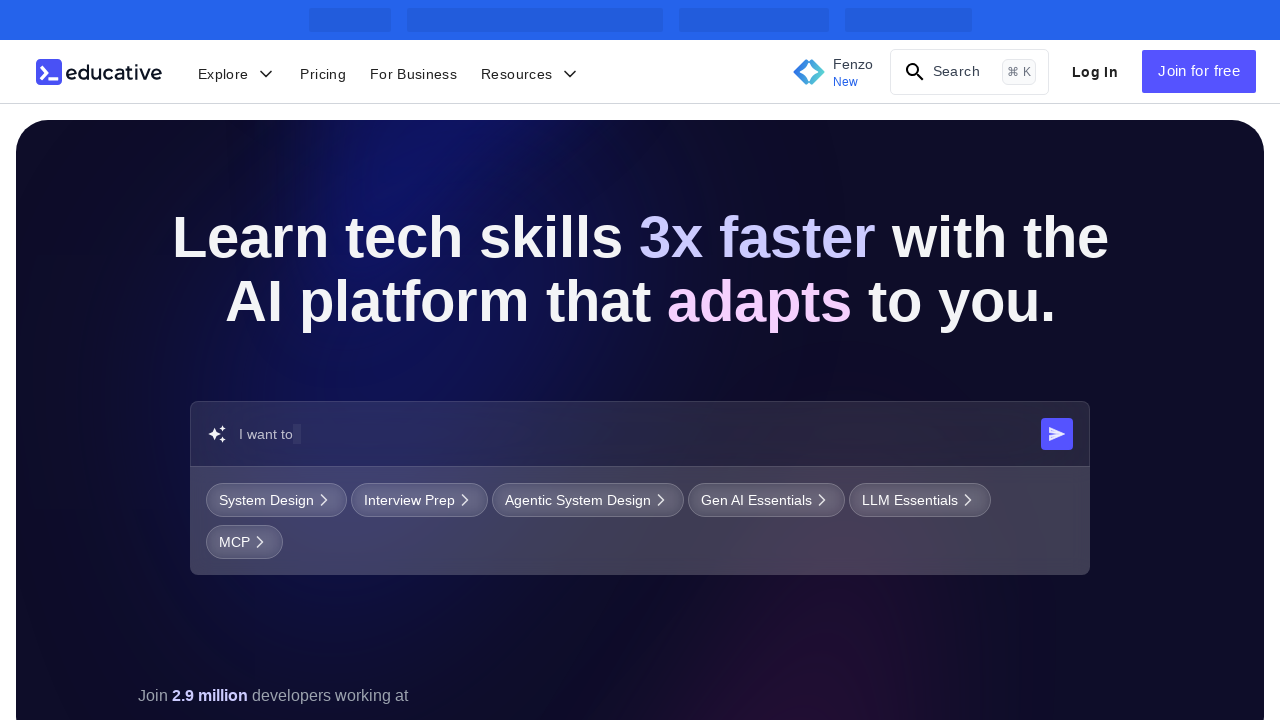

Page fully loaded (networkidle state)
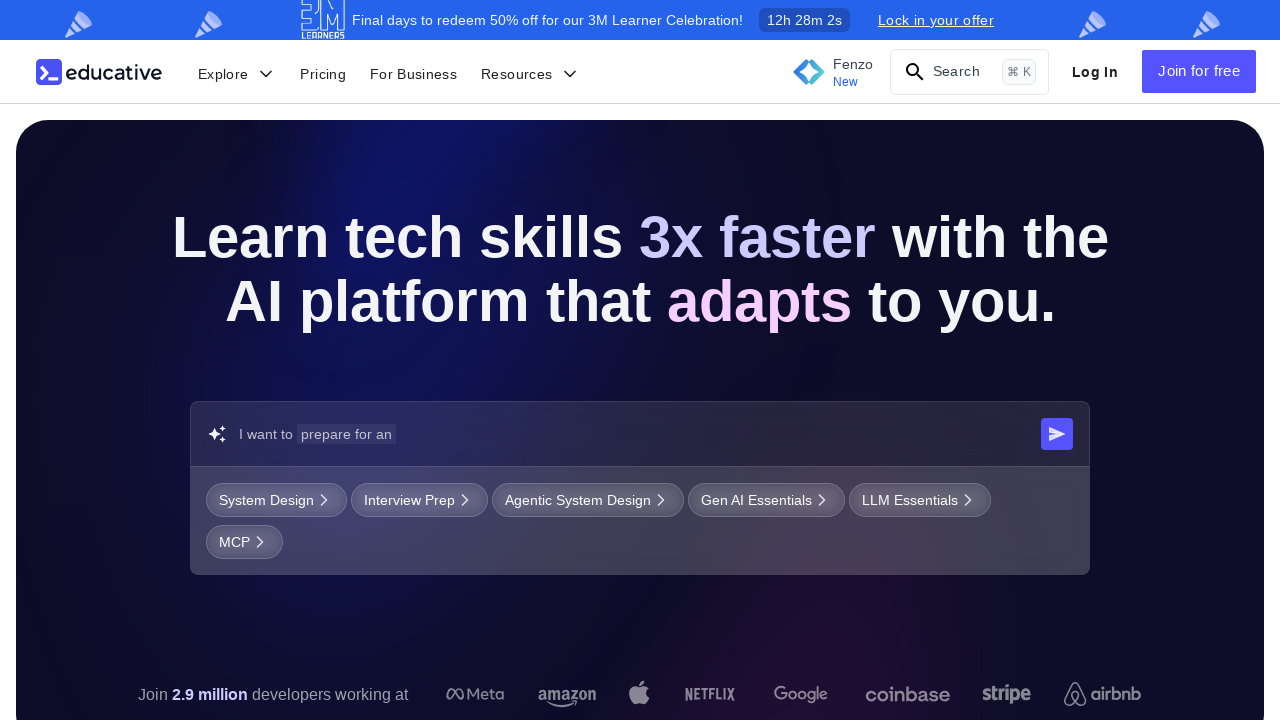

Located all link elements with text 'href' on the page
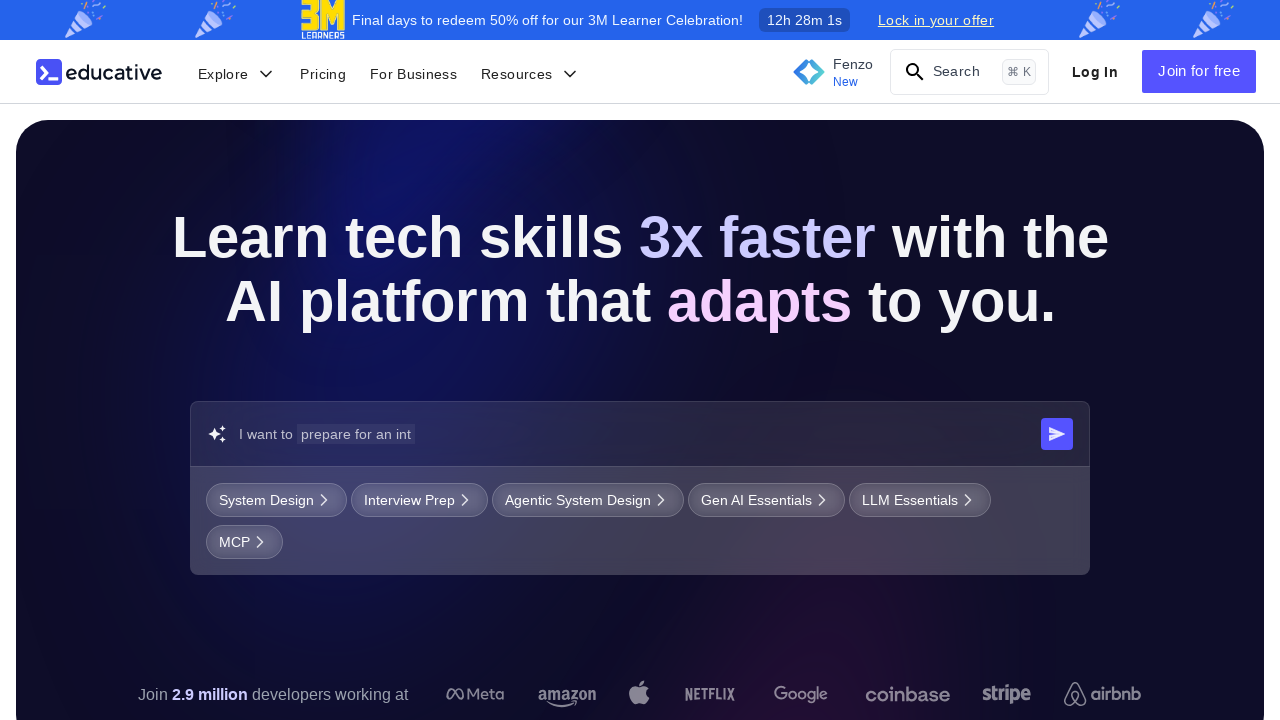

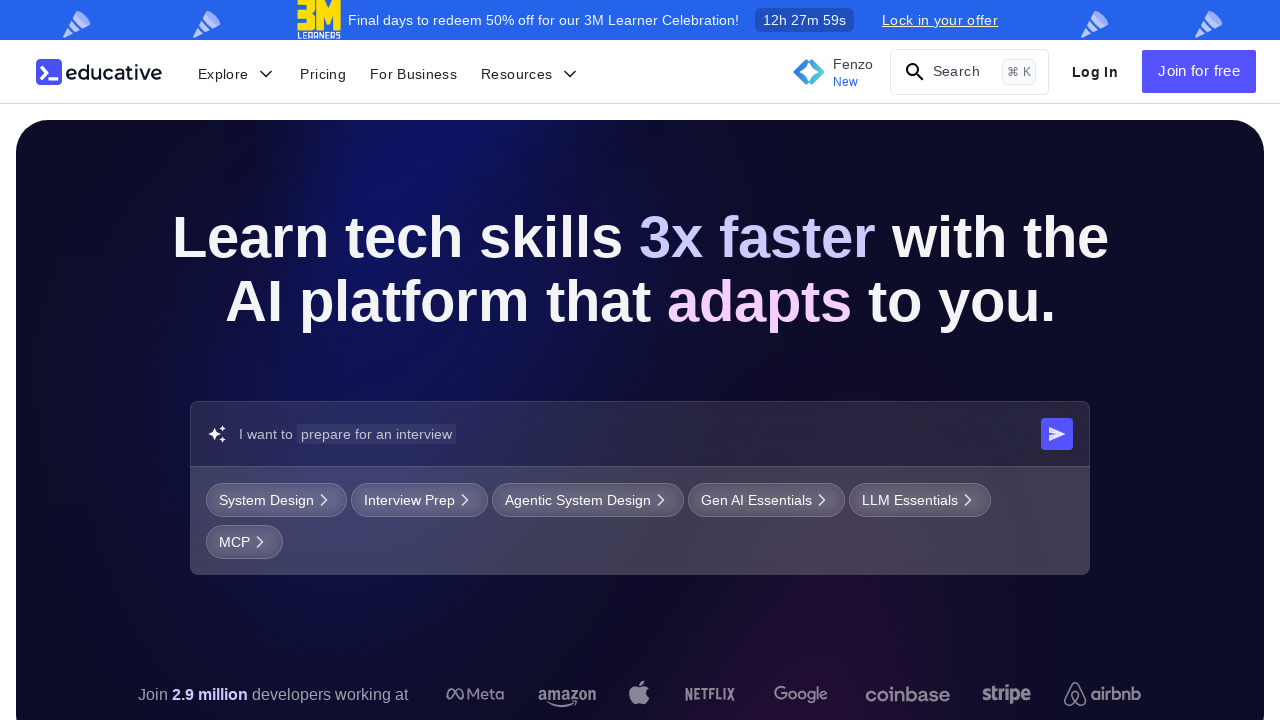